Navigates to DEMOQA site, goes to Elements section, opens Text Box form and fills in all fields

Starting URL: https://demoqa.com

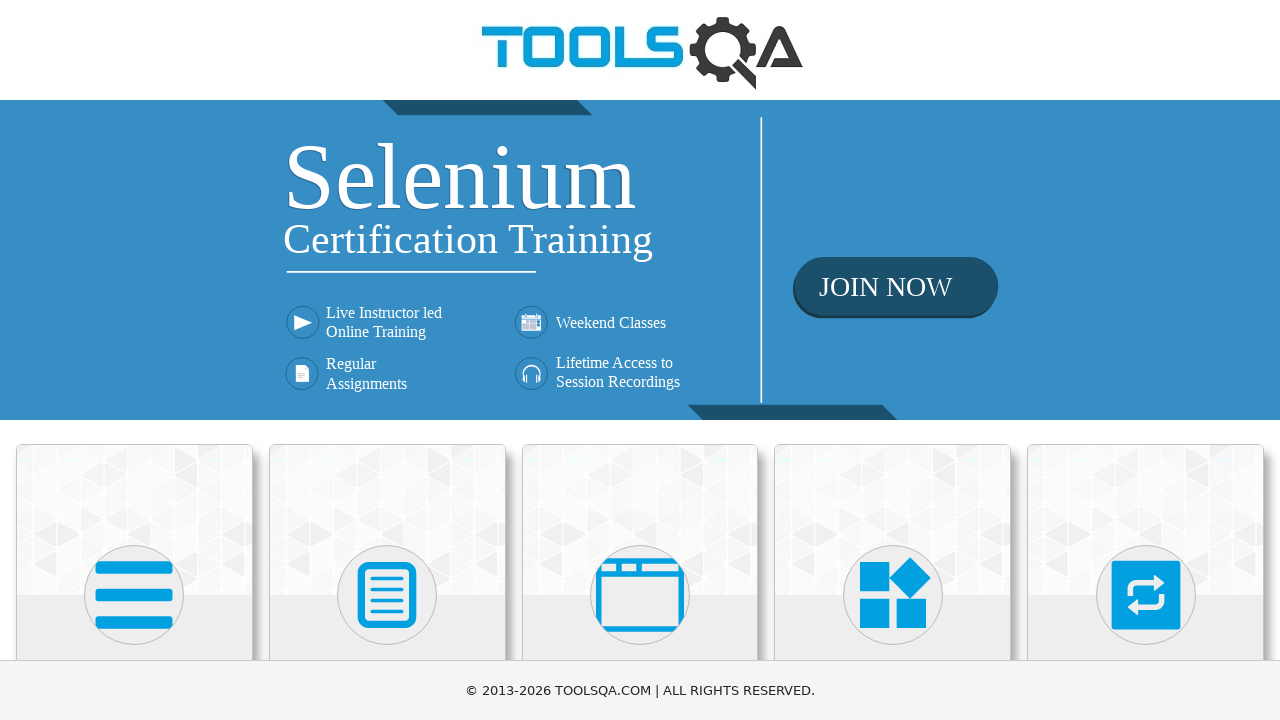

Page loaded successfully
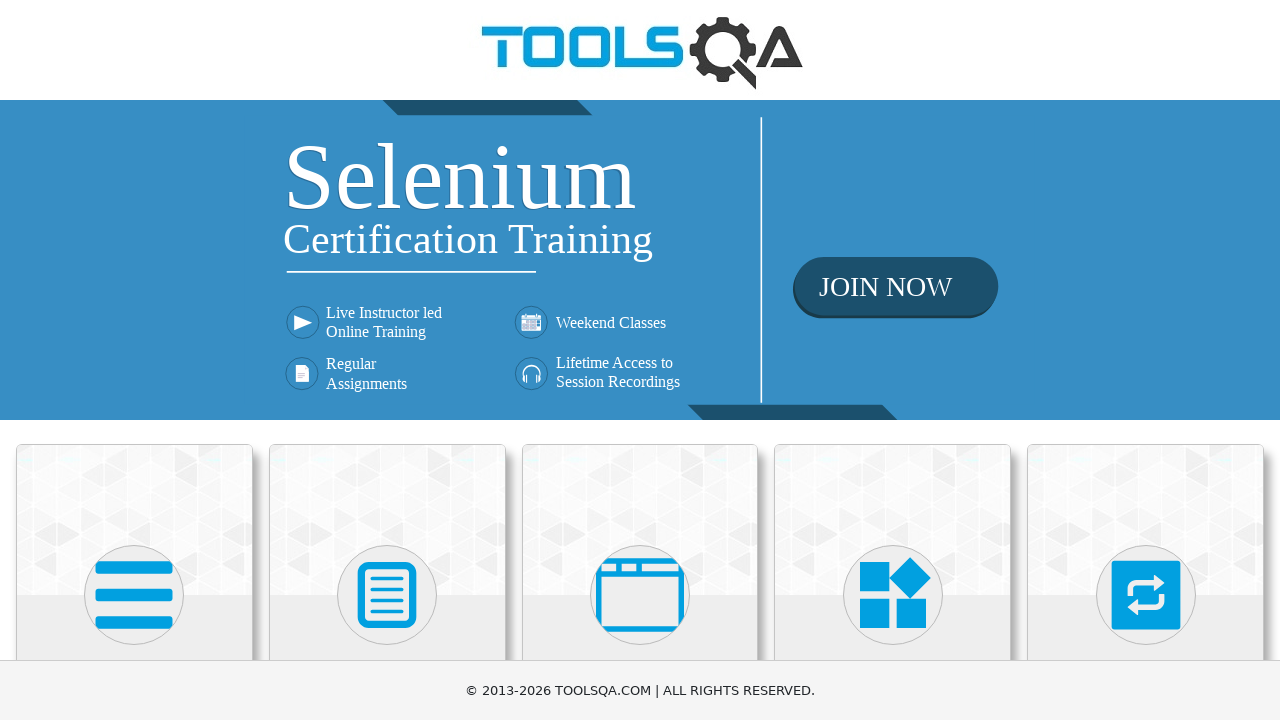

Clicked on Elements section at (134, 360) on xpath=//h5[normalize-space()='Elements']
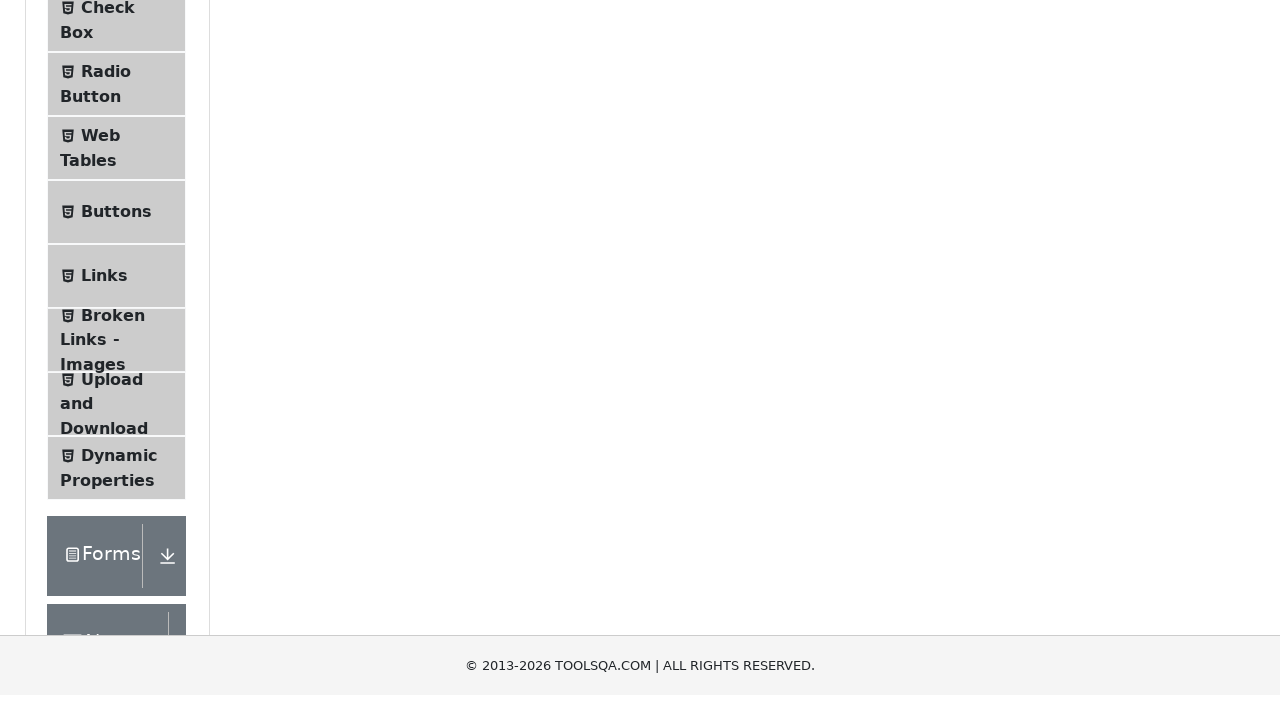

Clicked on Text Box menu item at (119, 261) on xpath=//span[normalize-space()='Text Box']
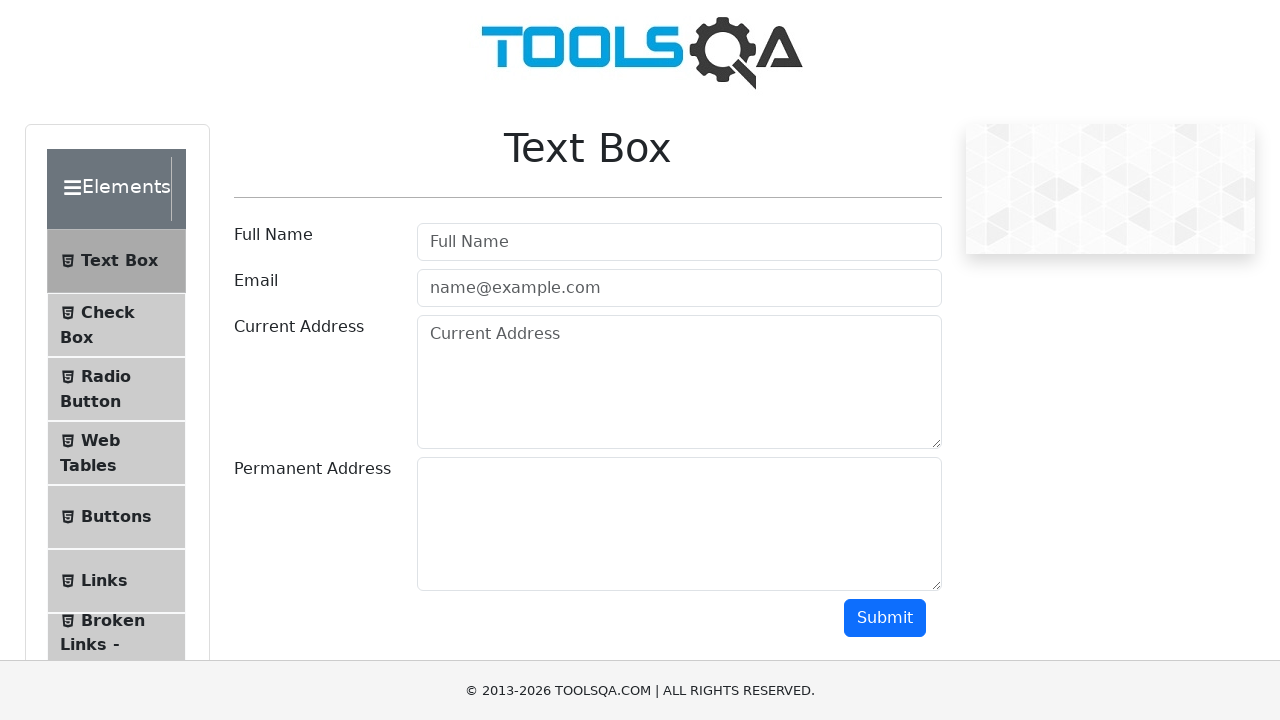

Filled in username field with 'Teste de texto' on #userName
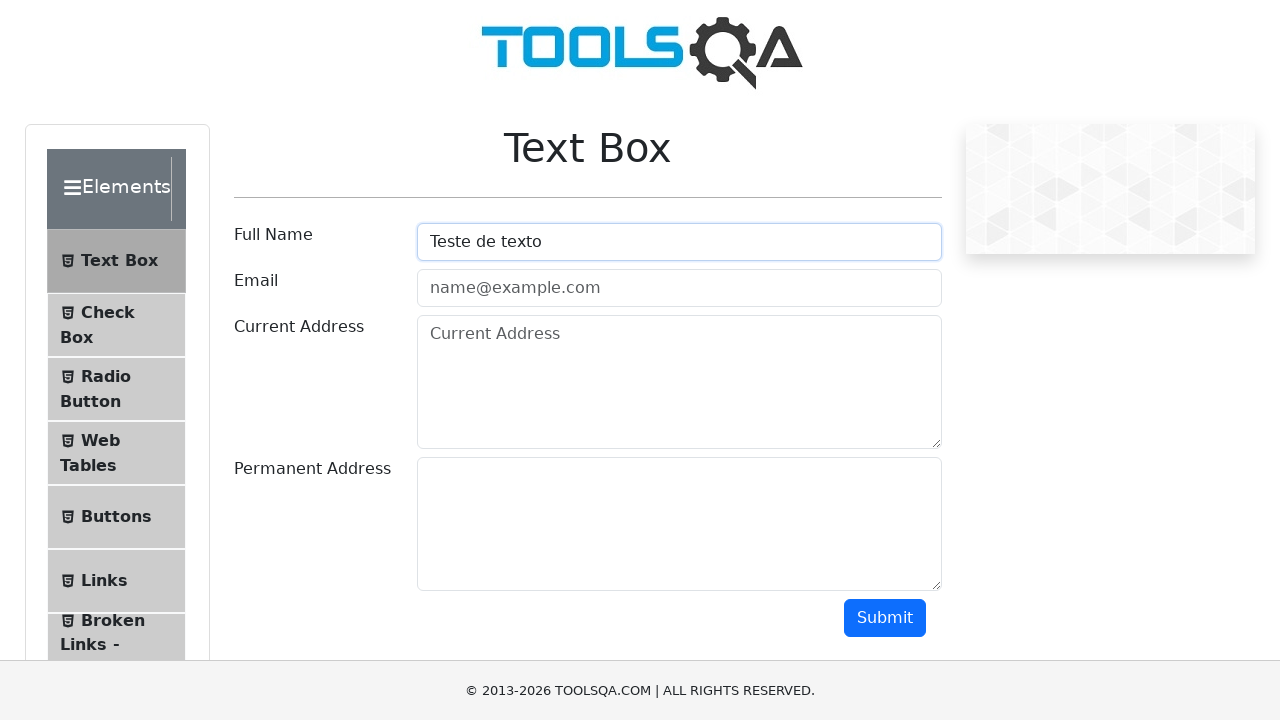

Filled in email field with 'teste@inatel.br' on #userEmail
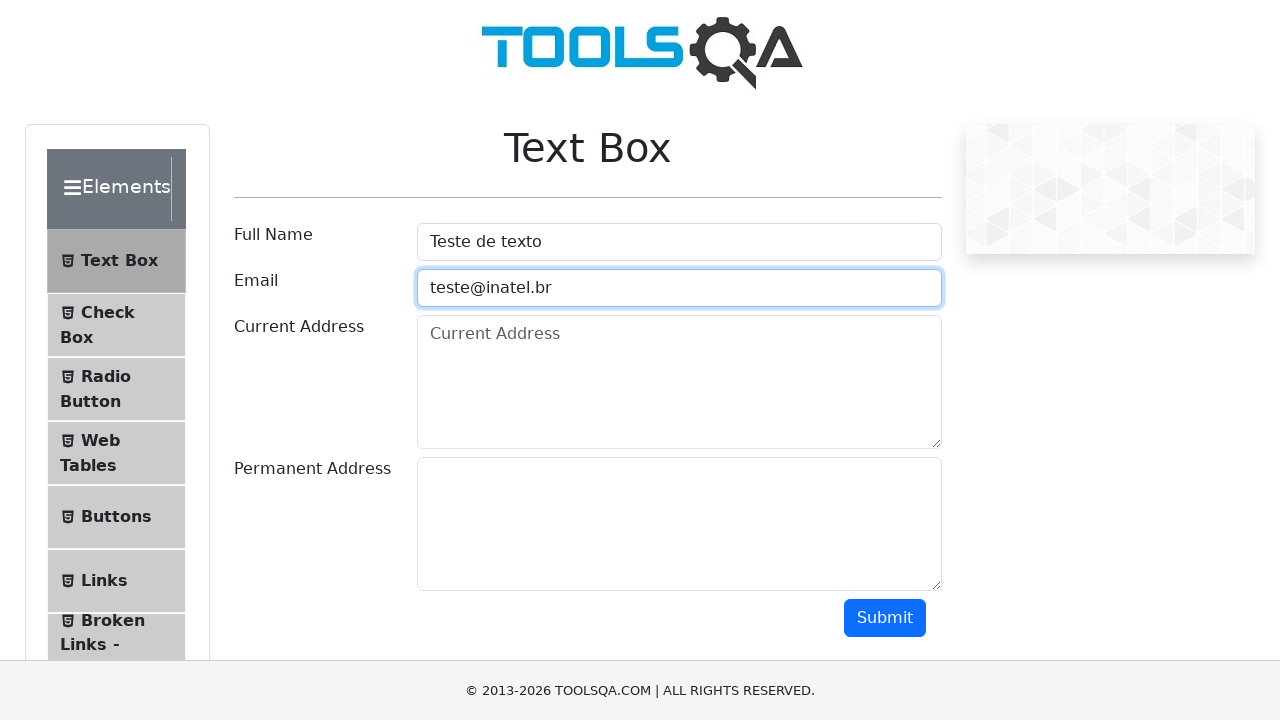

Filled in current address field with 'Rua Teste, 123' on #currentAddress
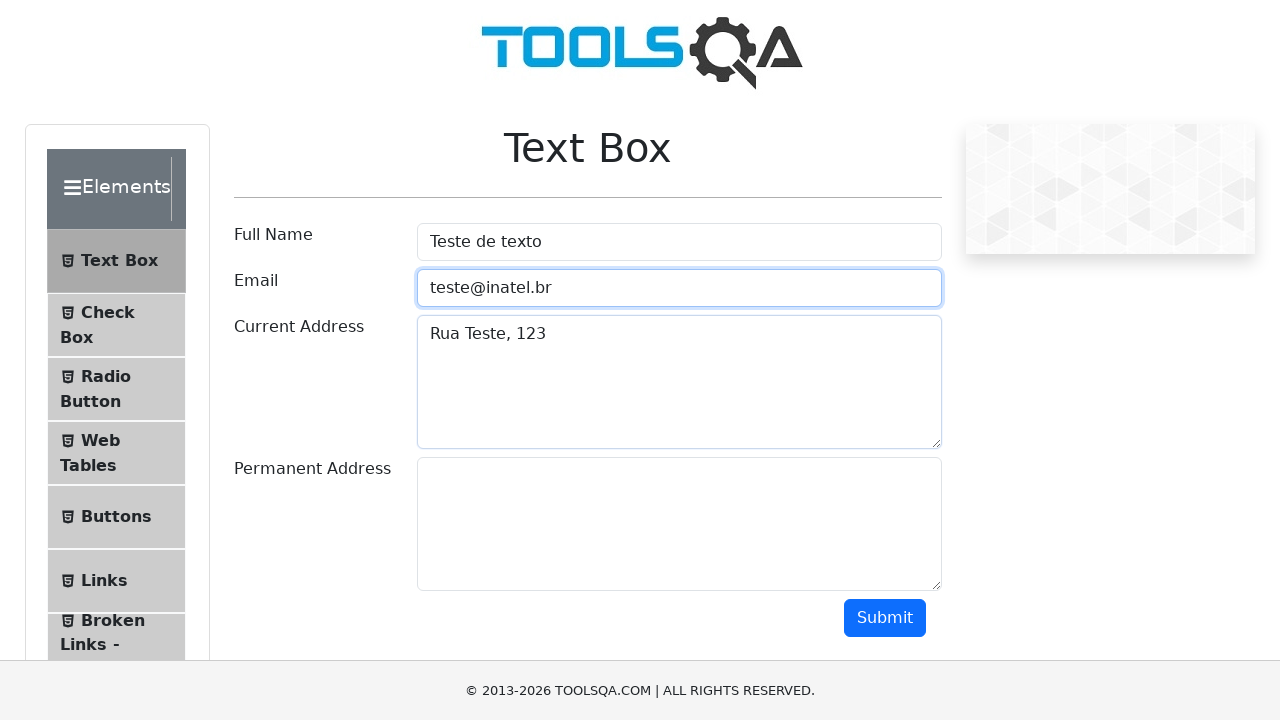

Filled in permanent address field with 'Avenida Teste, 456' on #permanentAddress
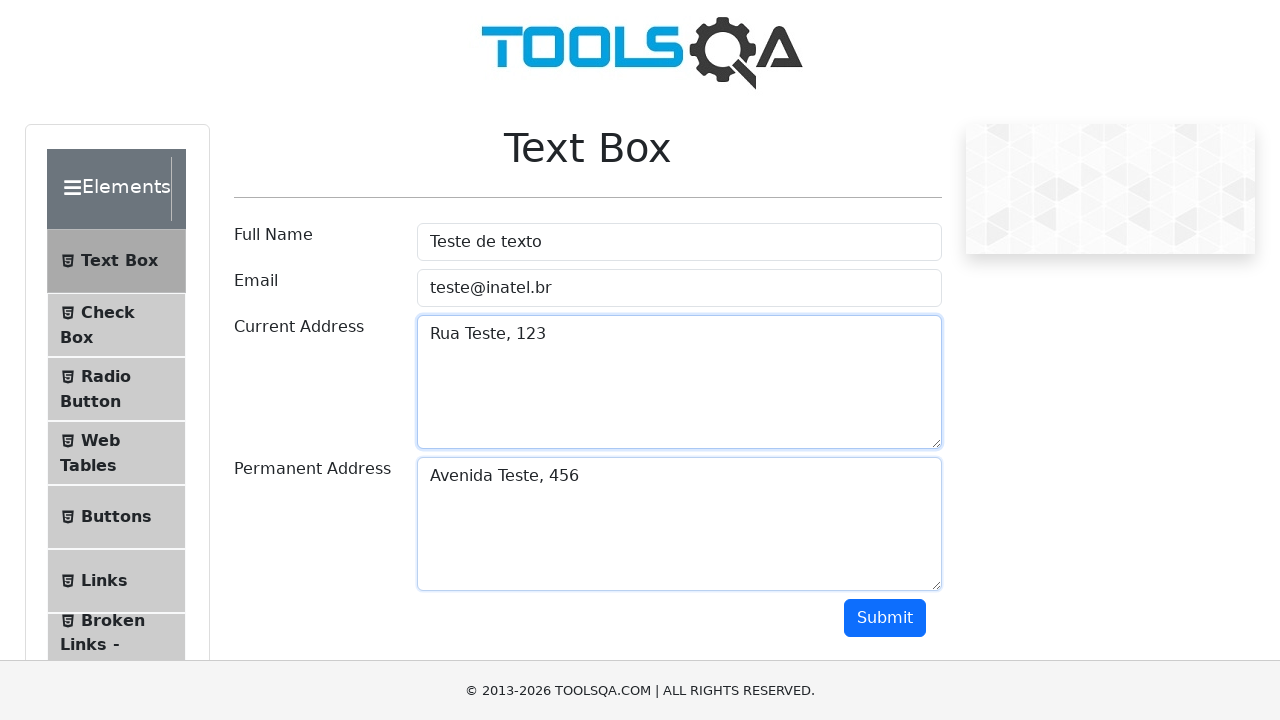

Scrolled to bottom of page to reveal submit button
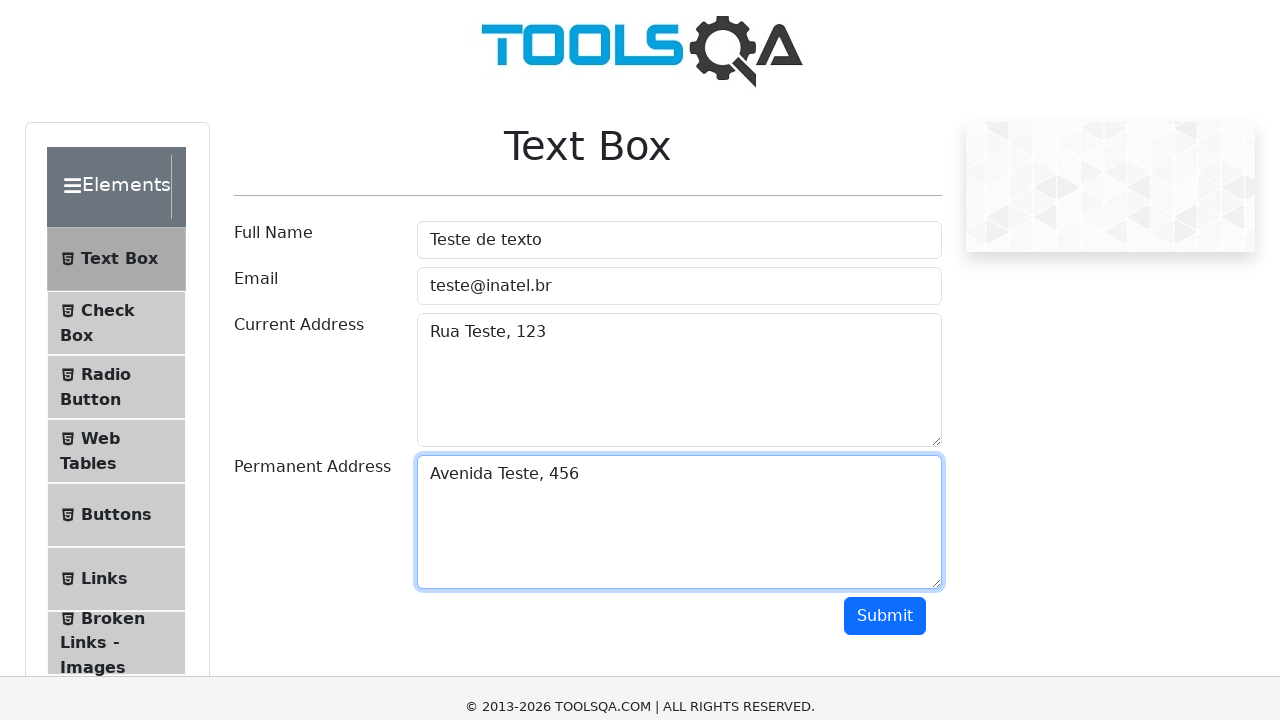

Clicked submit button to submit form at (885, 19) on #submit
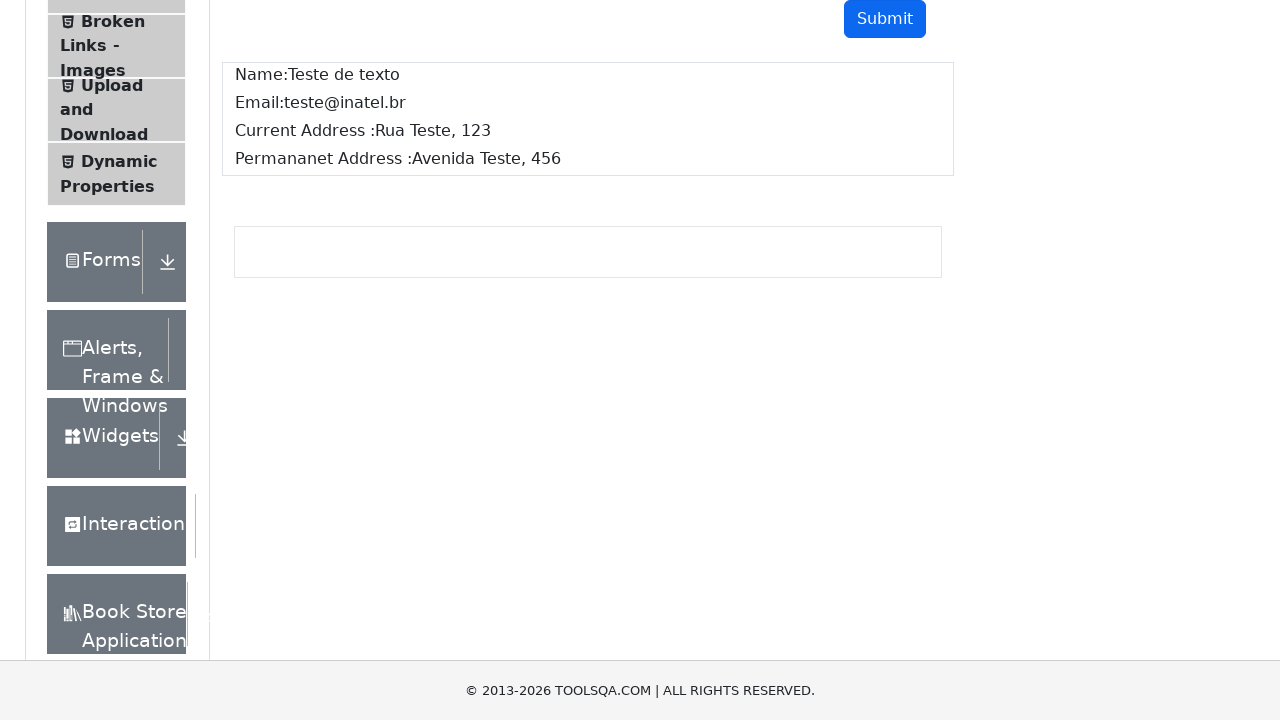

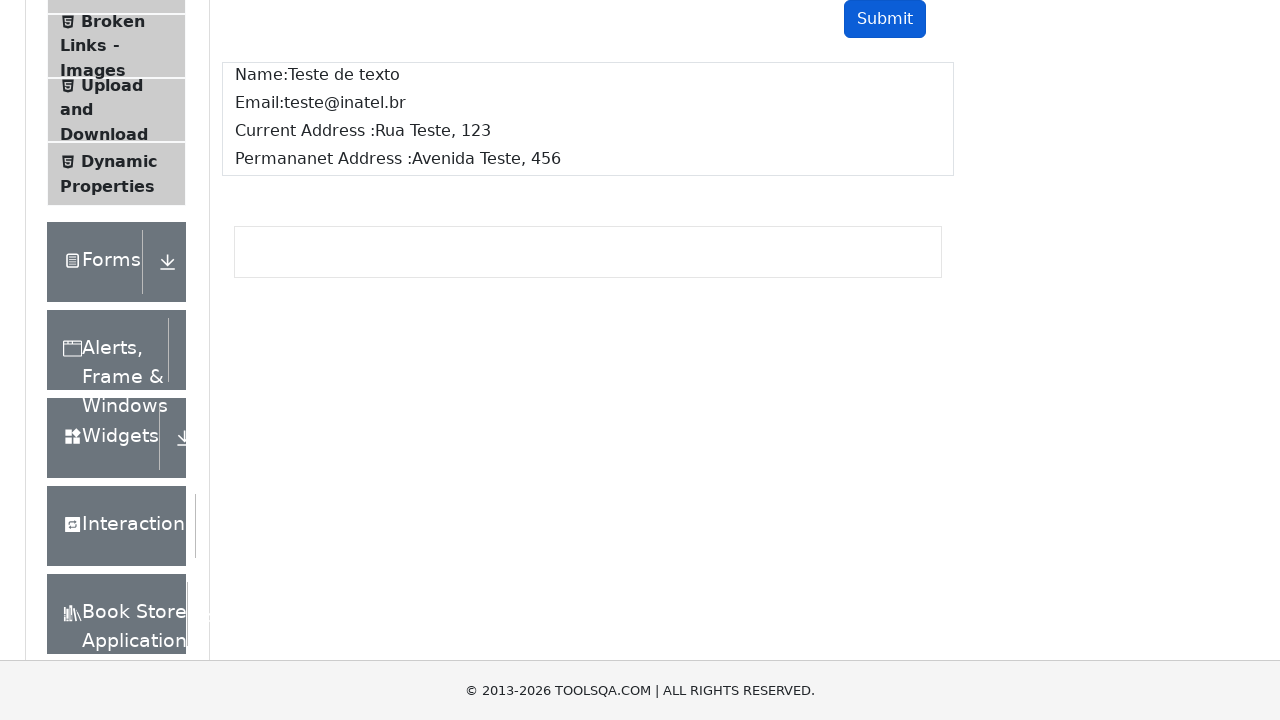